Tests JavaScript alert dialog handling by accepting and dismissing confirm dialogs

Starting URL: https://duckduckgo.com/

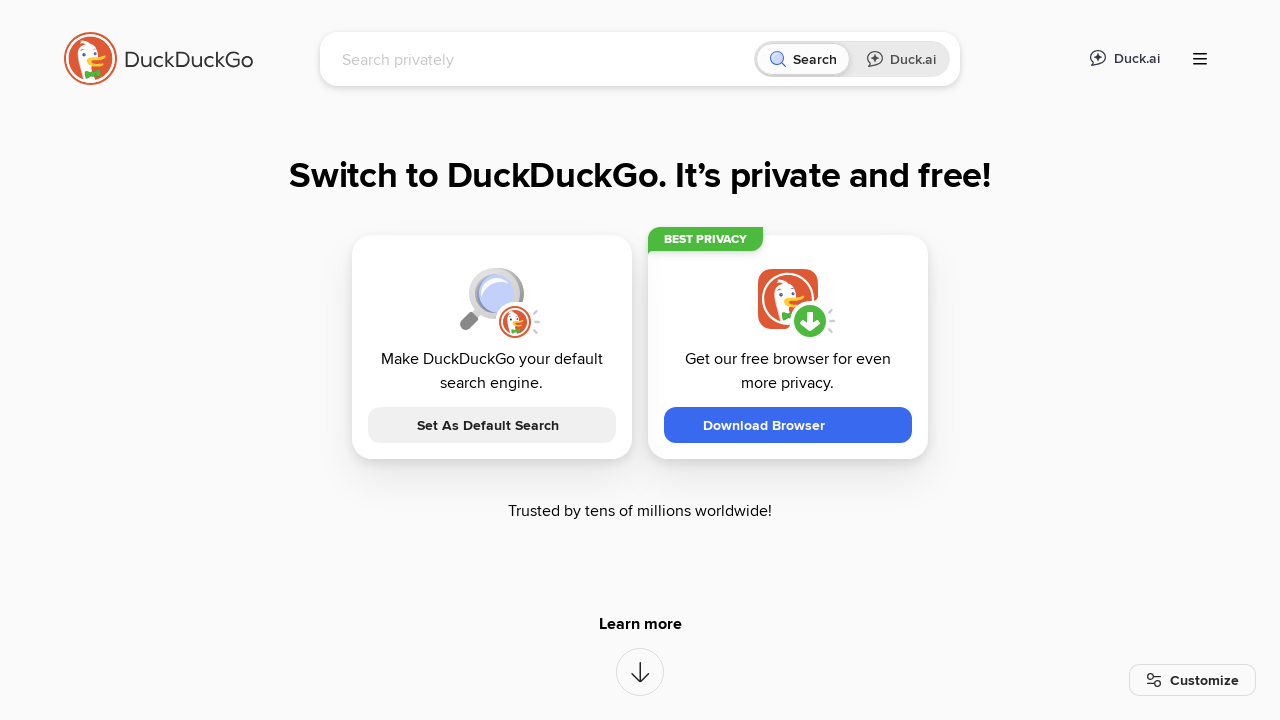

Set up dialog handler to accept confirm dialogs
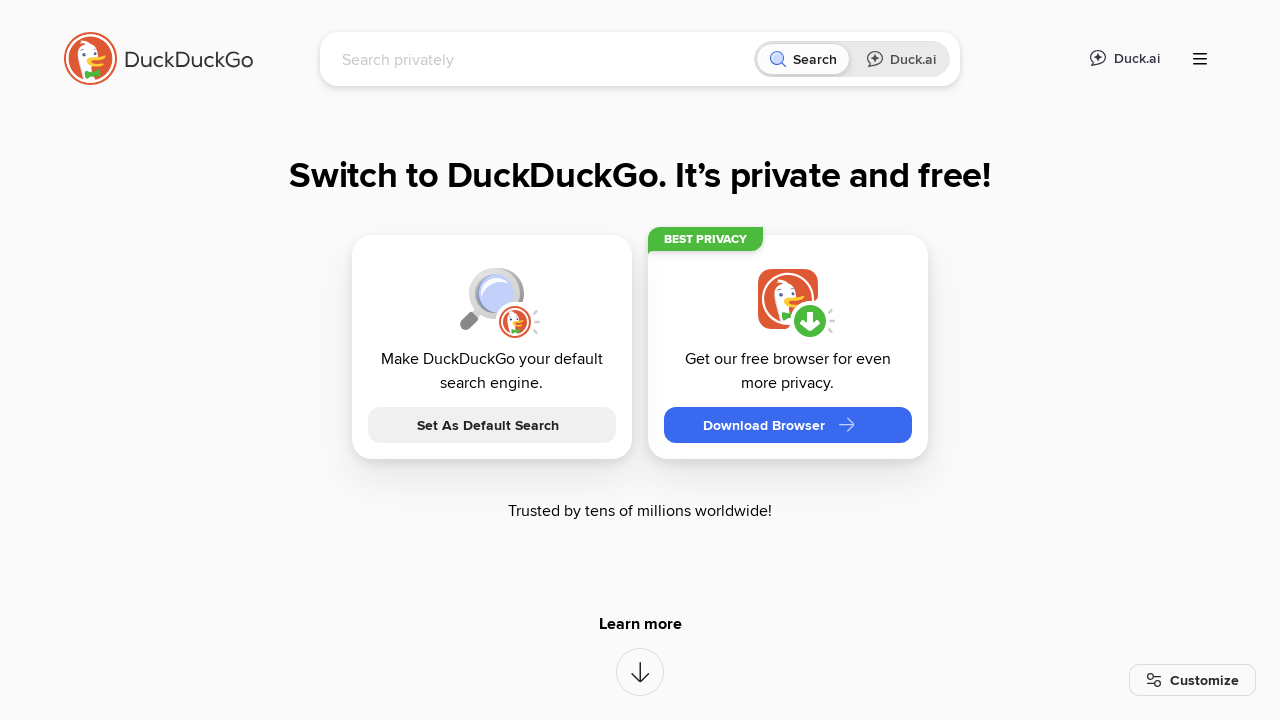

Triggered confirm dialog and accepted it
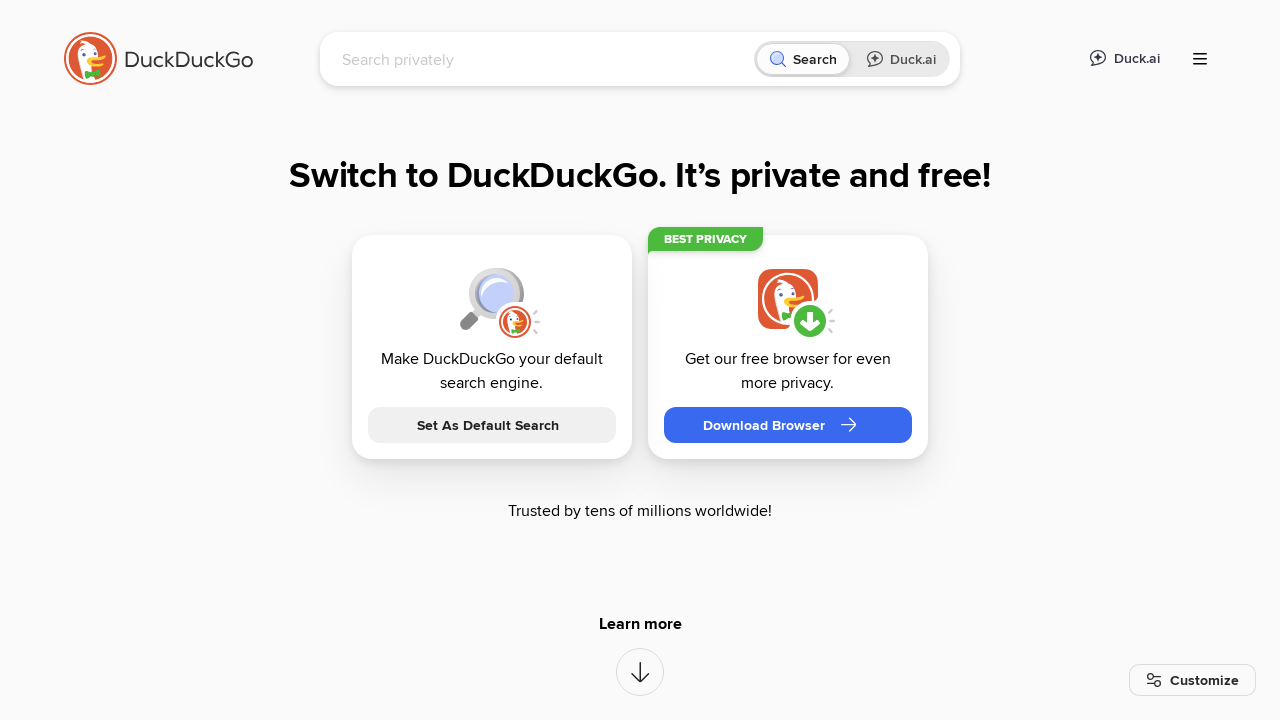

Set up dialog handler to dismiss confirm dialogs
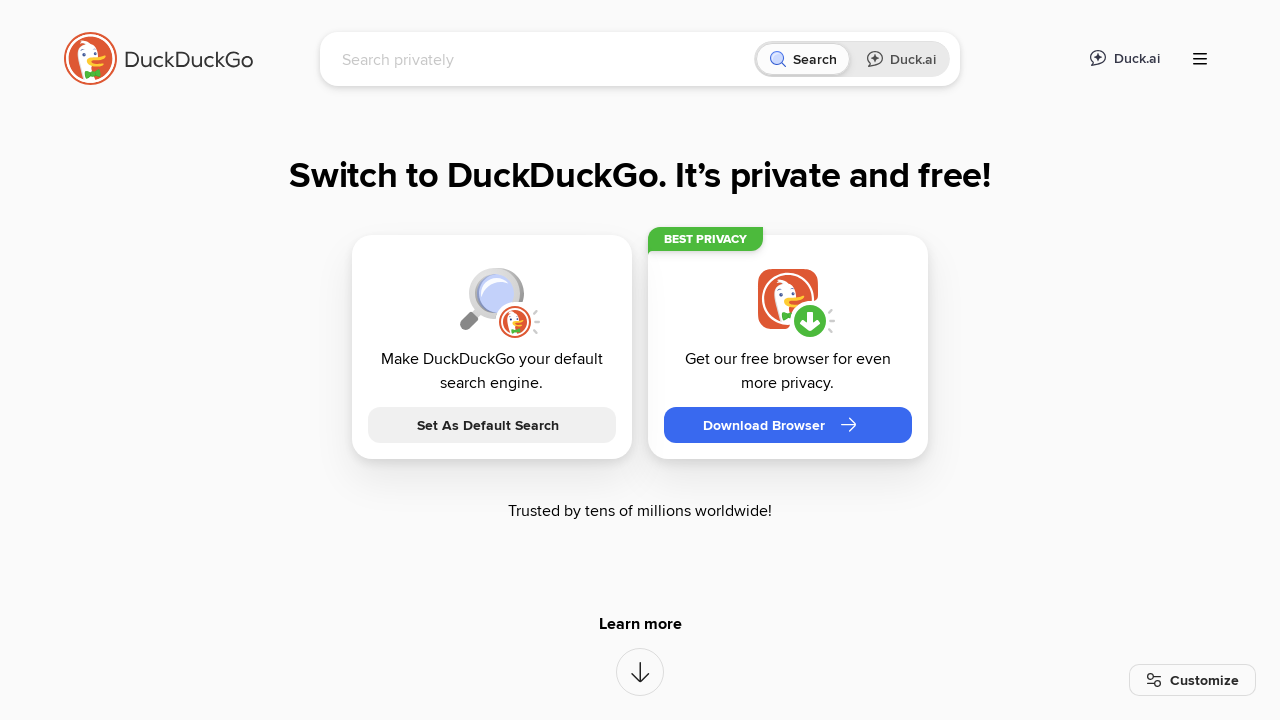

Triggered confirm dialog and dismissed it
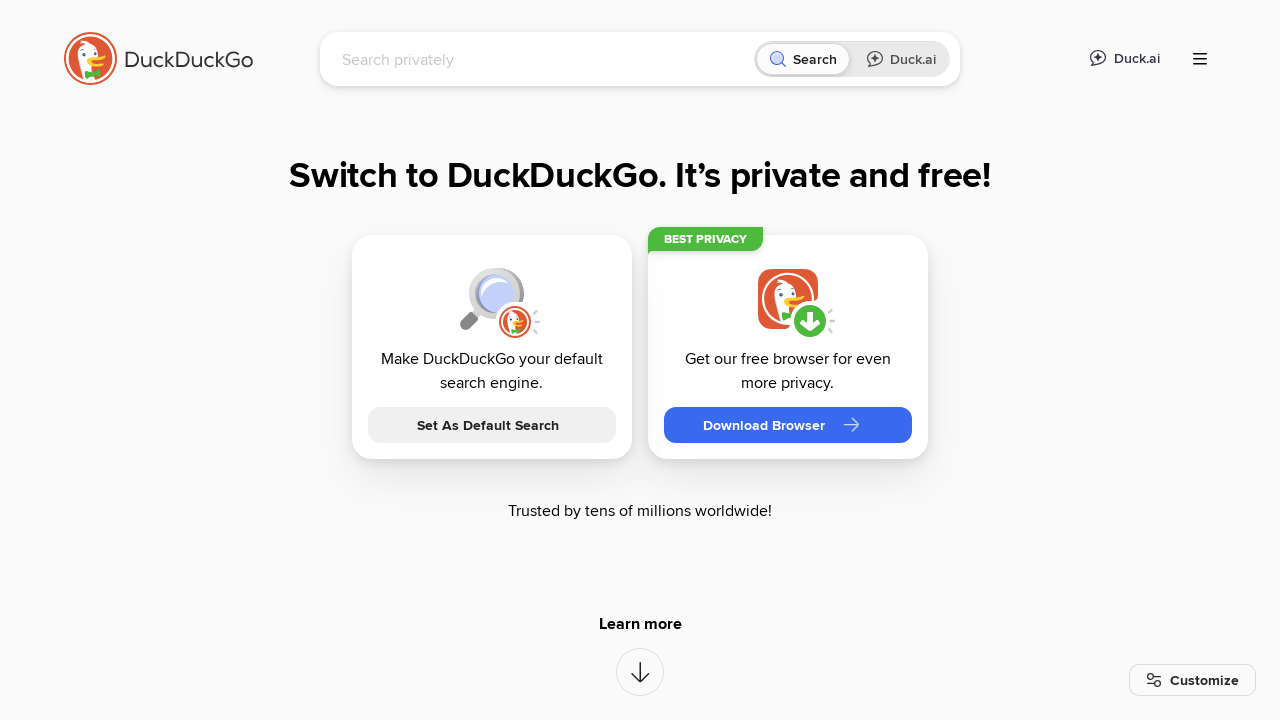

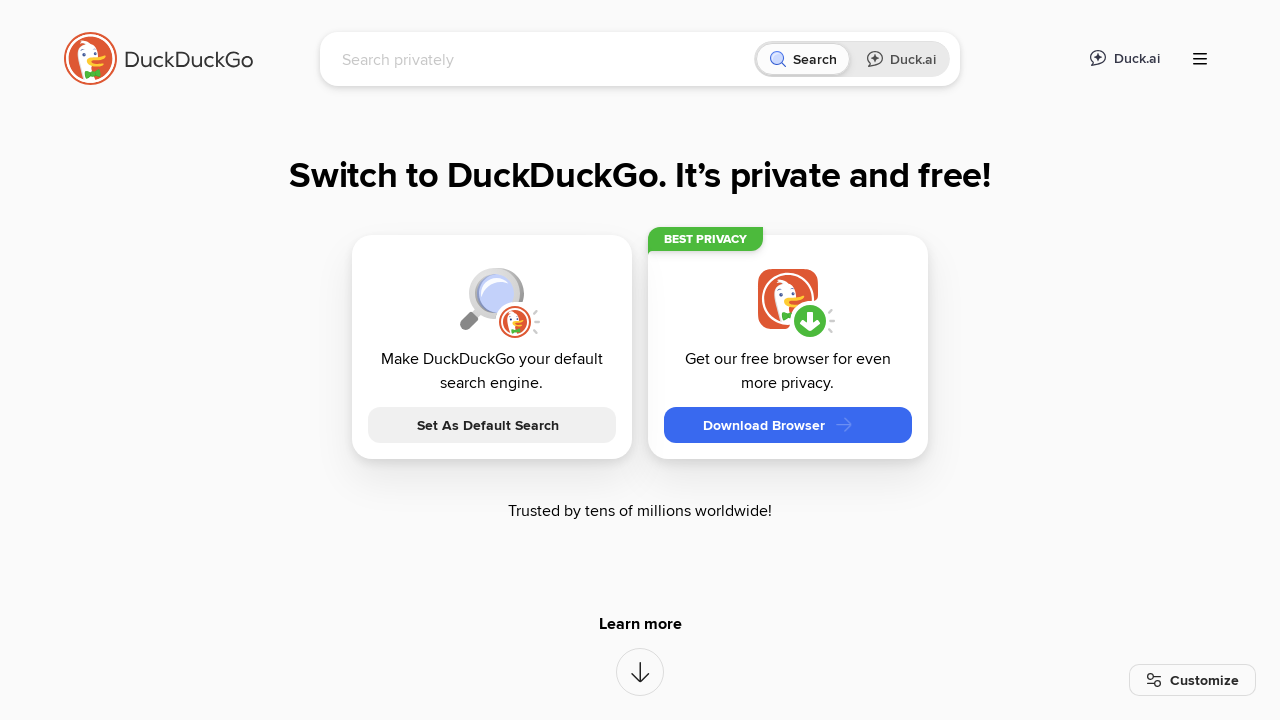